Tests that the Start button is clickable

Starting URL: https://the-internet.herokuapp.com/dynamic_loading/1

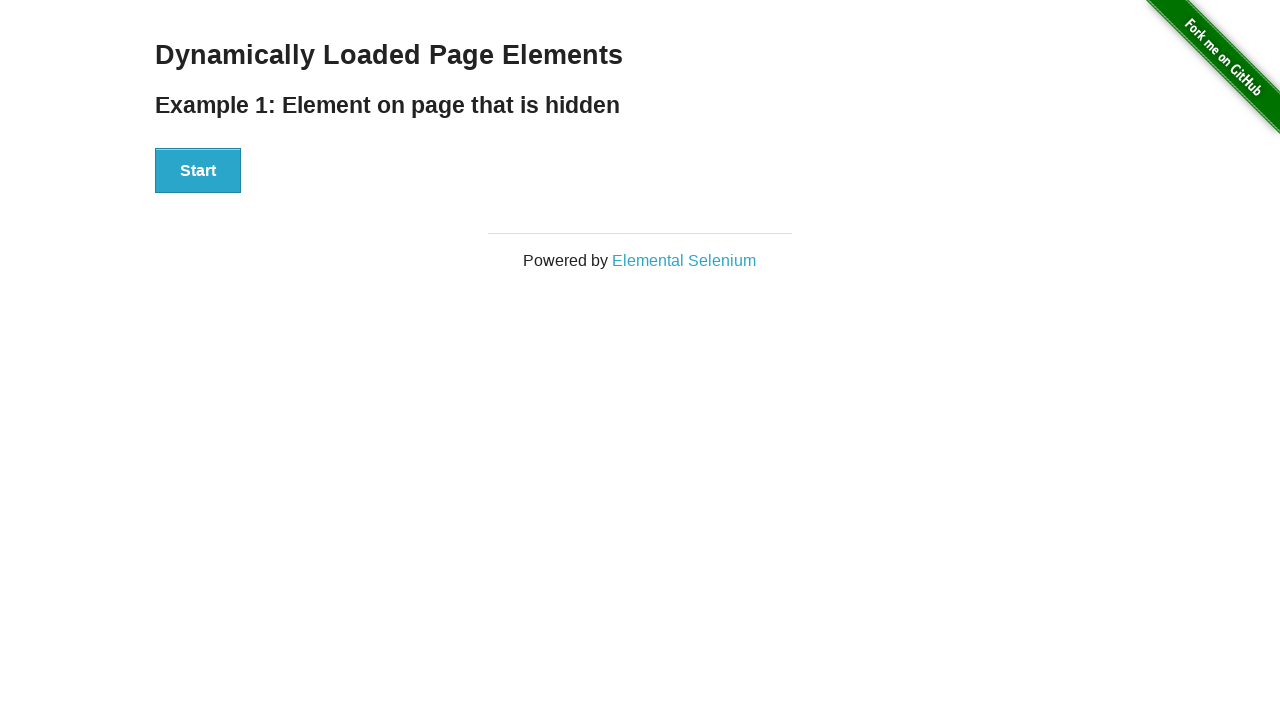

Waited for Start button to be visible on the page
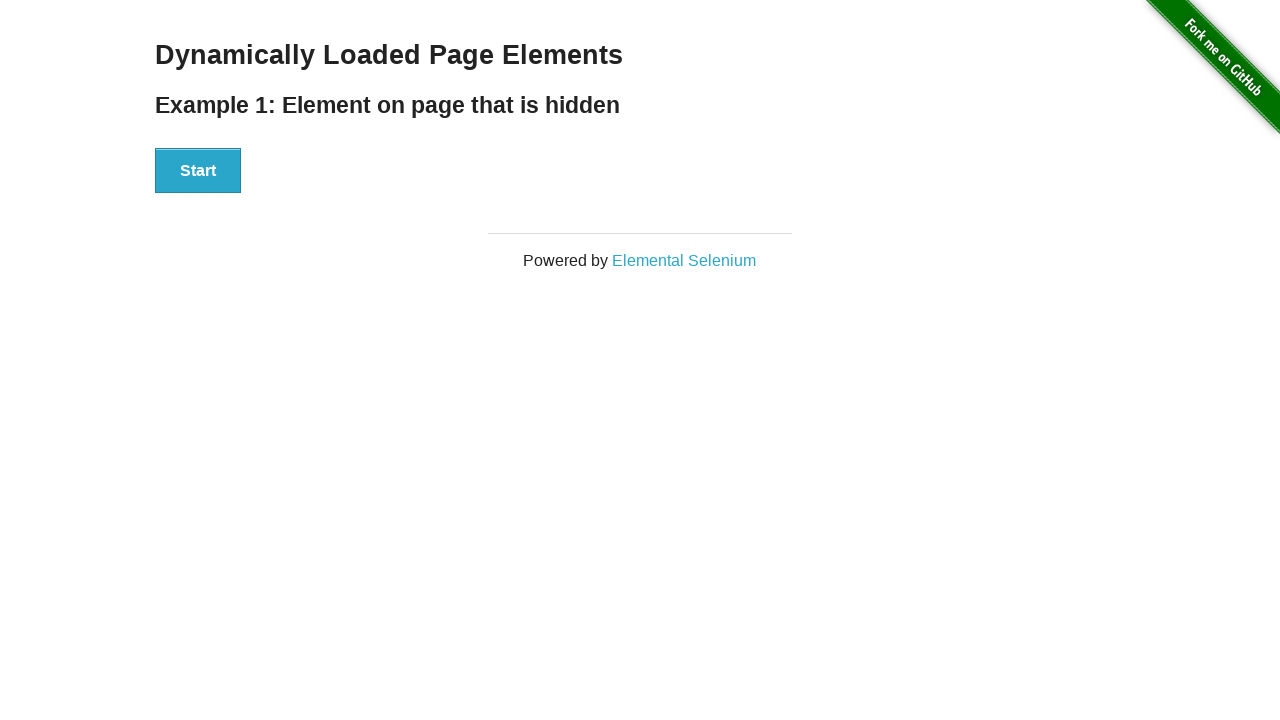

Clicked the Start button to verify it is clickable at (198, 171) on button:text('Start')
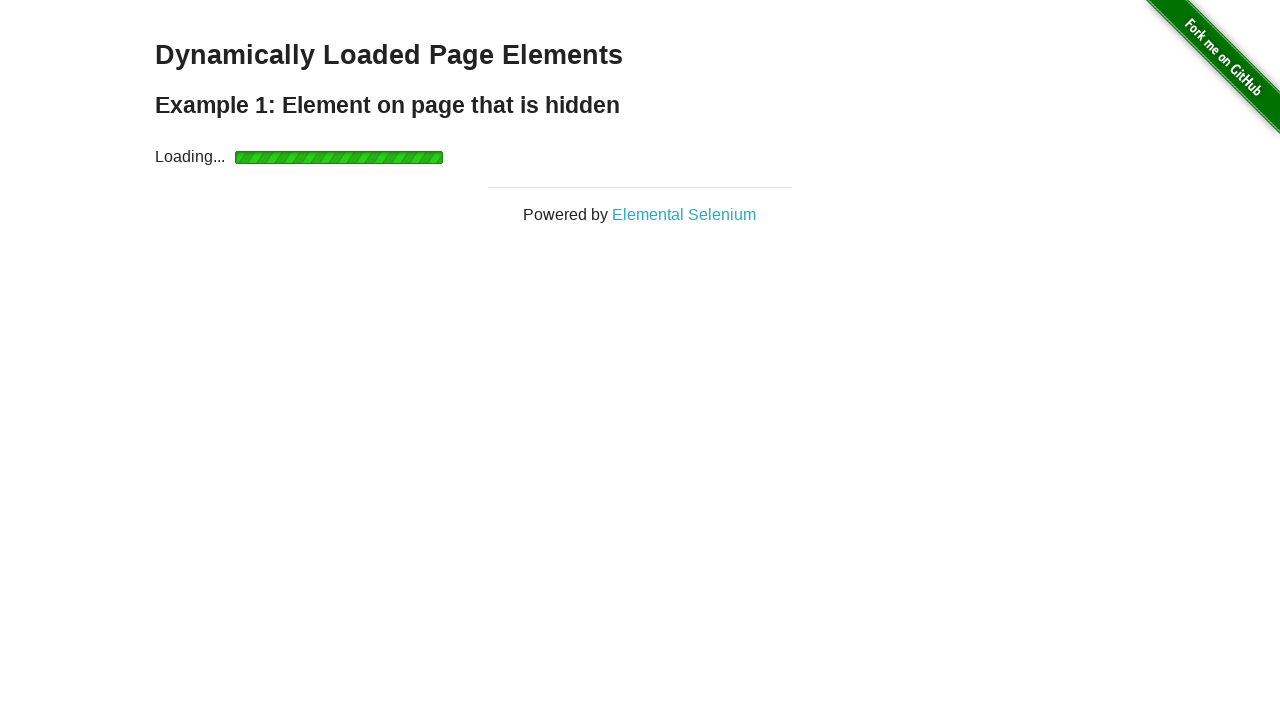

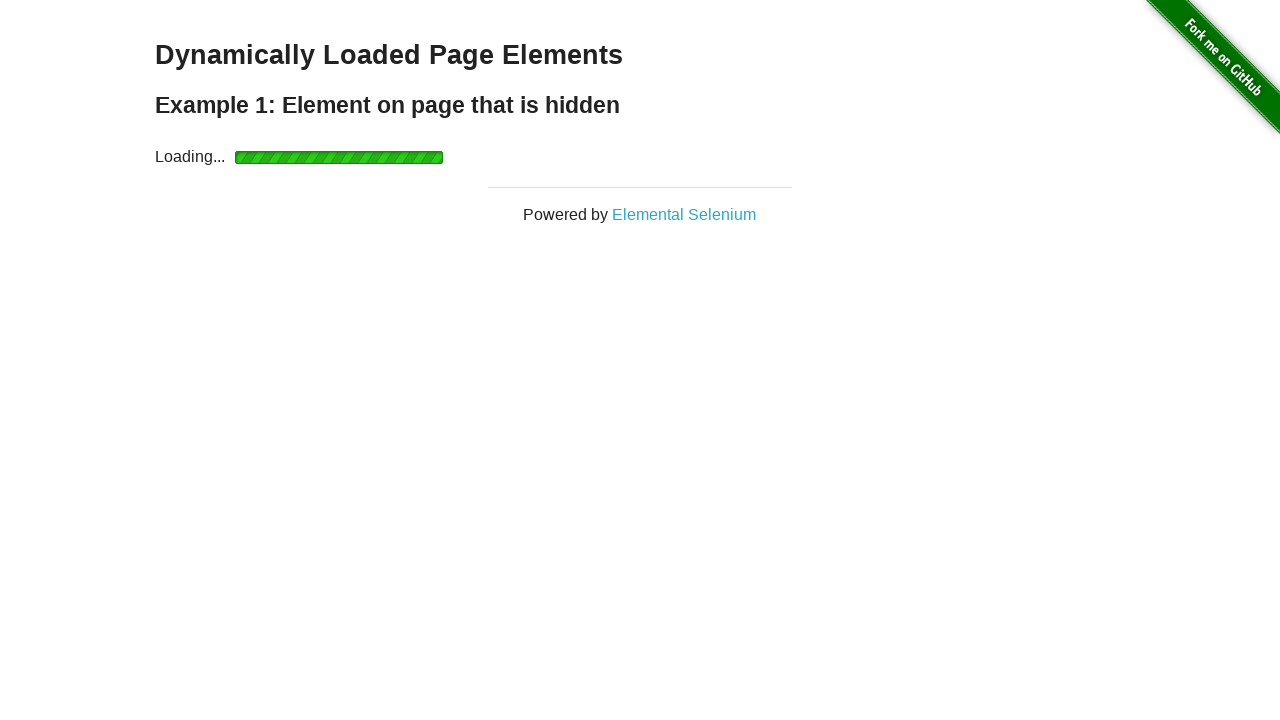